Tests navigation on leafground.com by clicking on menu elements to access dropdown functionality

Starting URL: https://www.leafground.com/

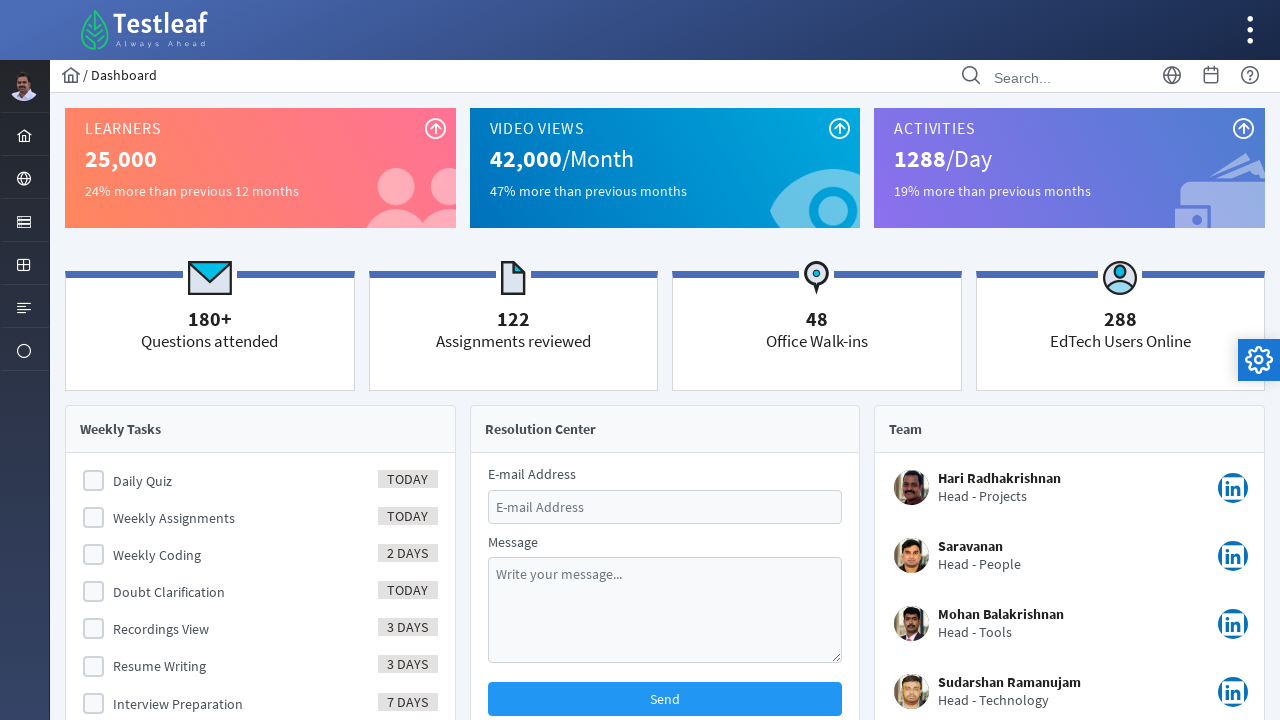

Clicked on the menu form element to access dropdown menu at (24, 220) on #menuform\:j_idt40
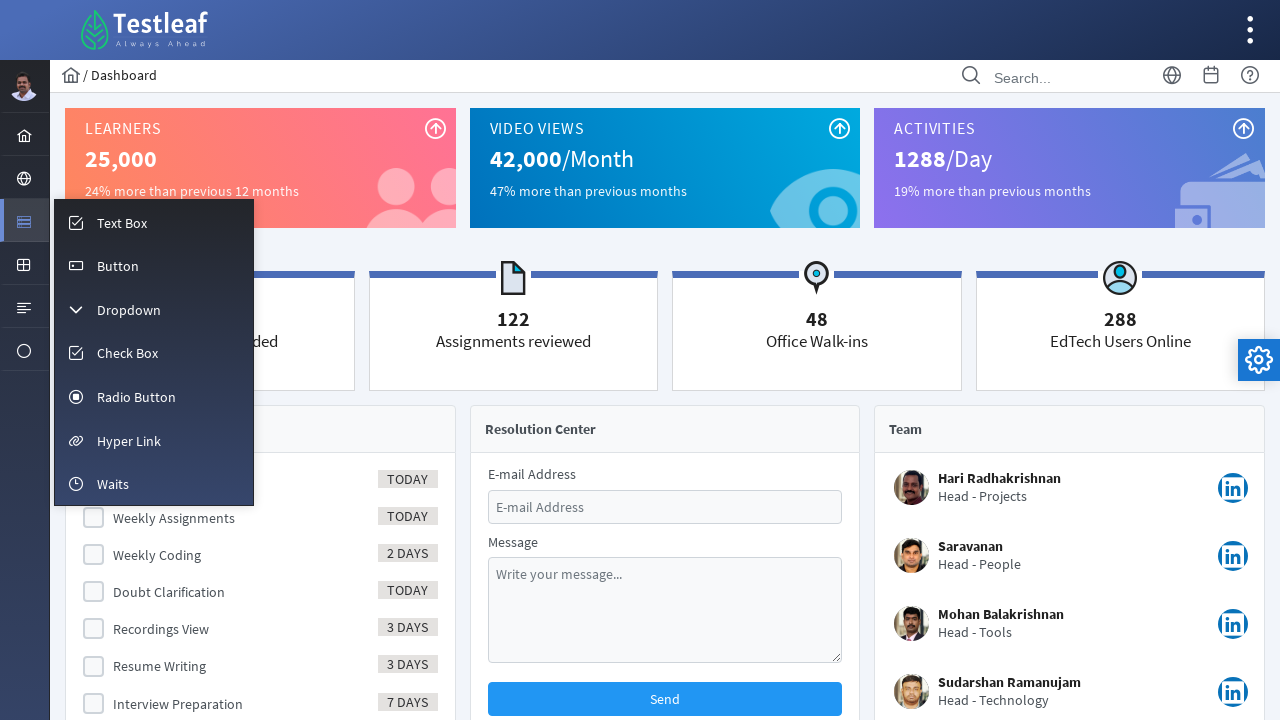

Clicked on the dropdown menu link to access dropdown functionality at (154, 309) on #menuform\:m_dropdown a
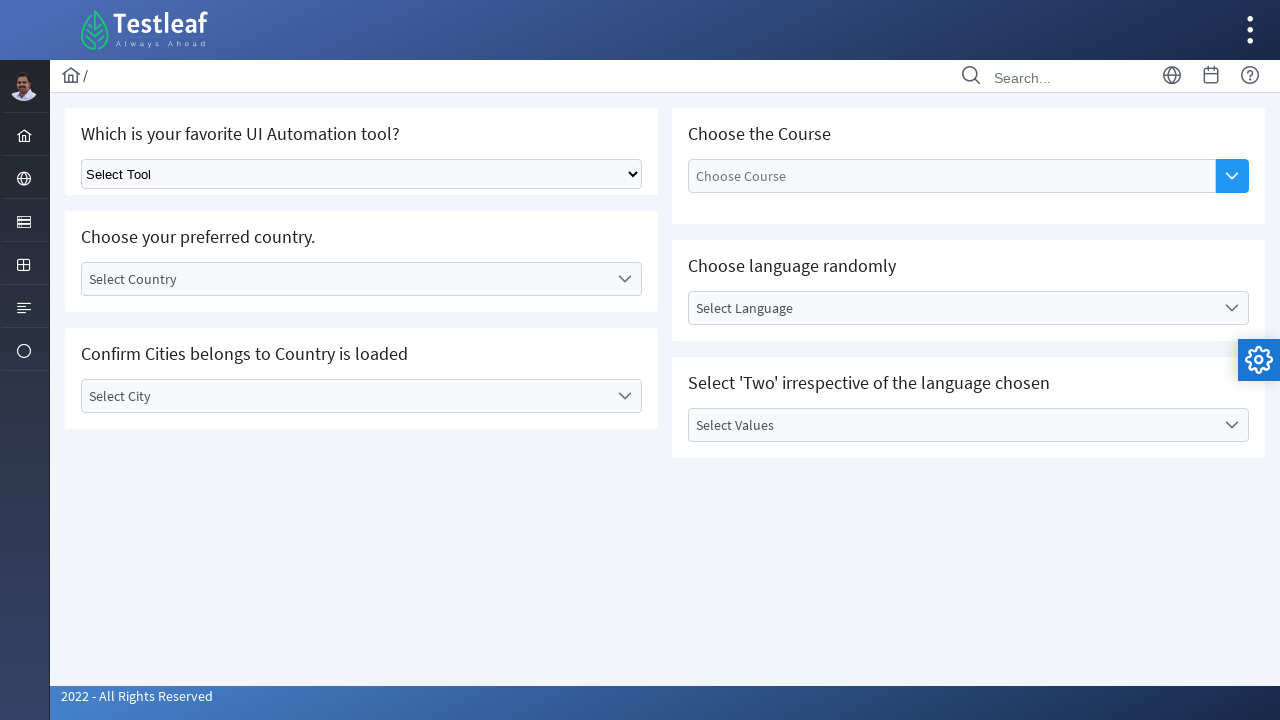

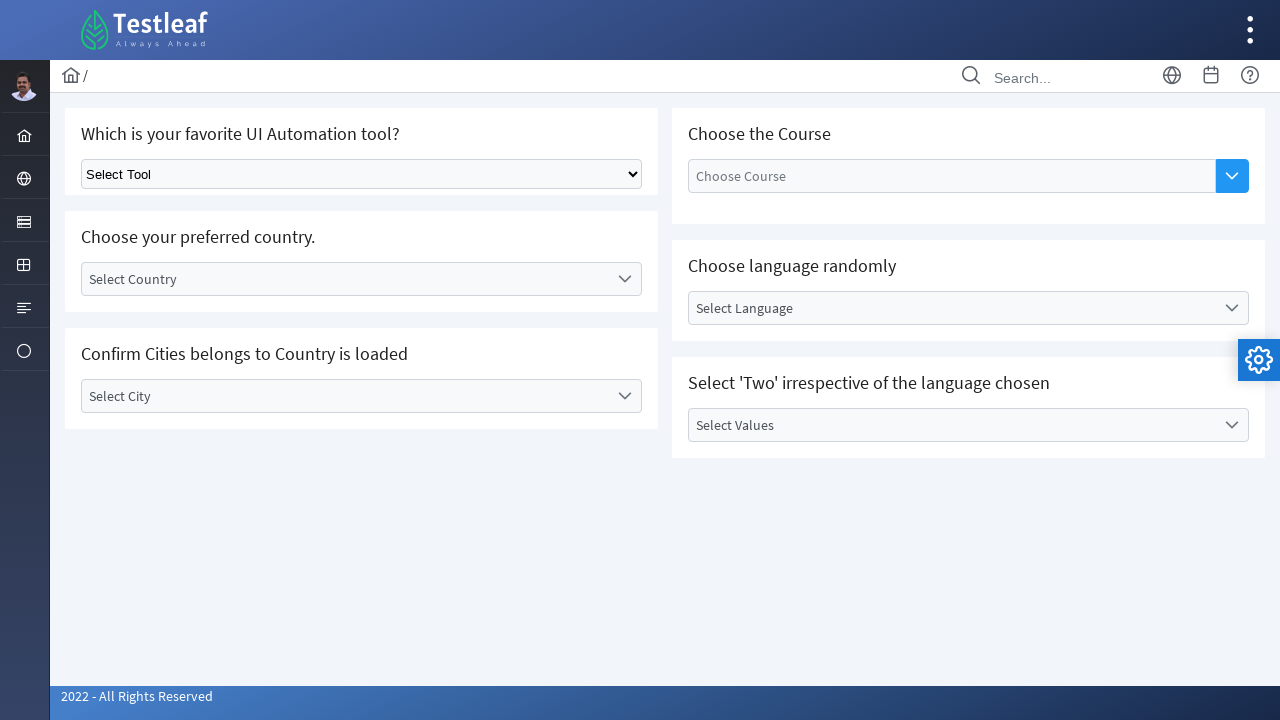